Tests navigation to the Add/Remove Elements page by clicking on the corresponding link on the-internet.herokuapp.com homepage

Starting URL: https://the-internet.herokuapp.com/

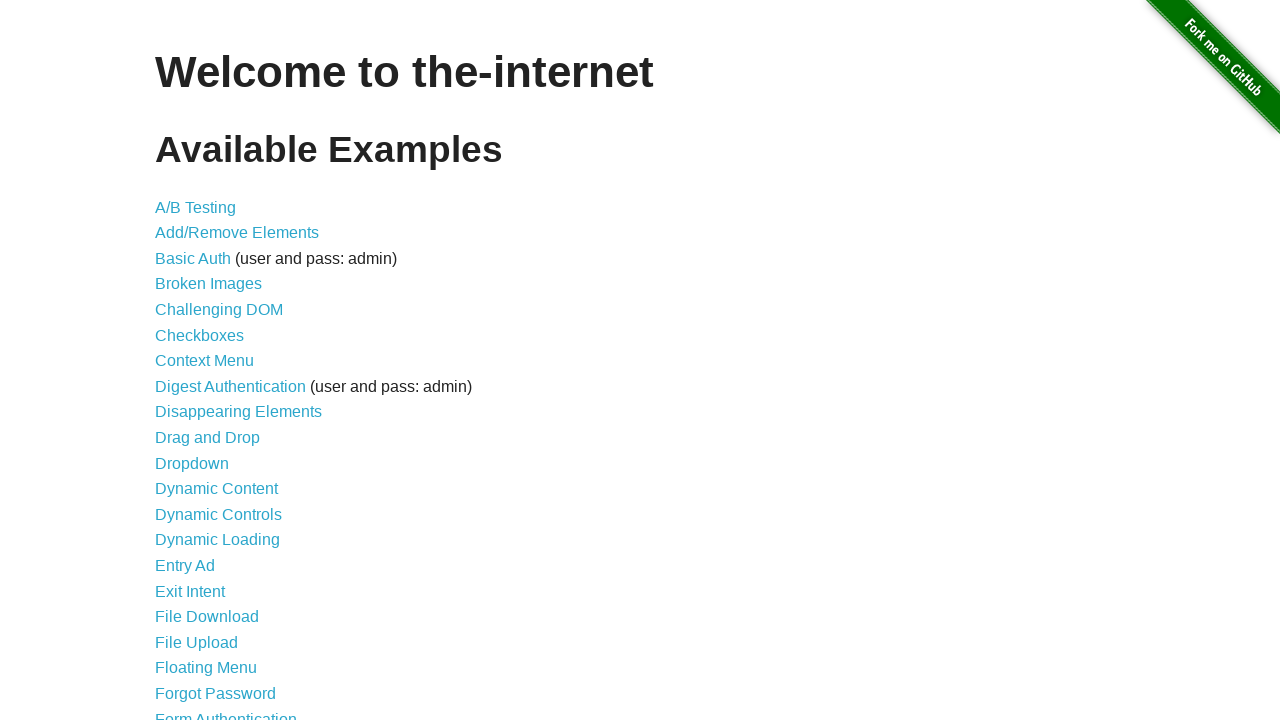

Navigated to the-internet.herokuapp.com homepage
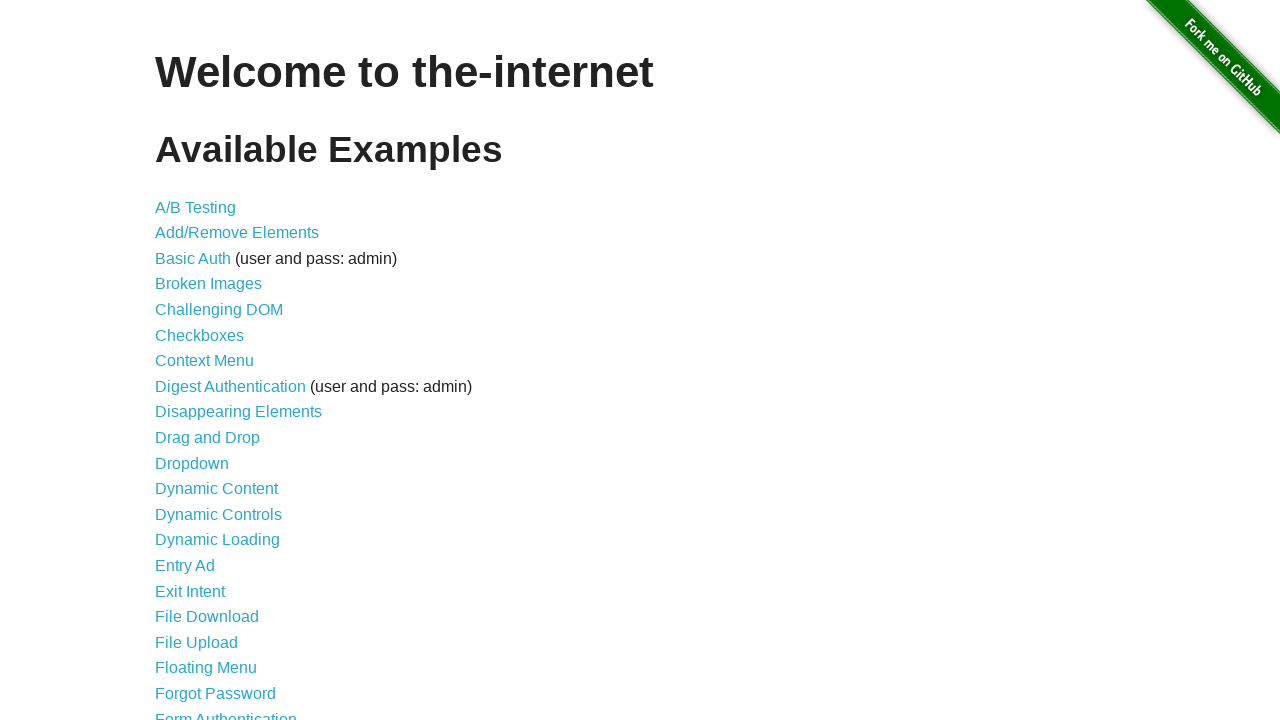

Clicked on 'Add/Remove Elements' link at (237, 233) on text=Add/Remove Elements
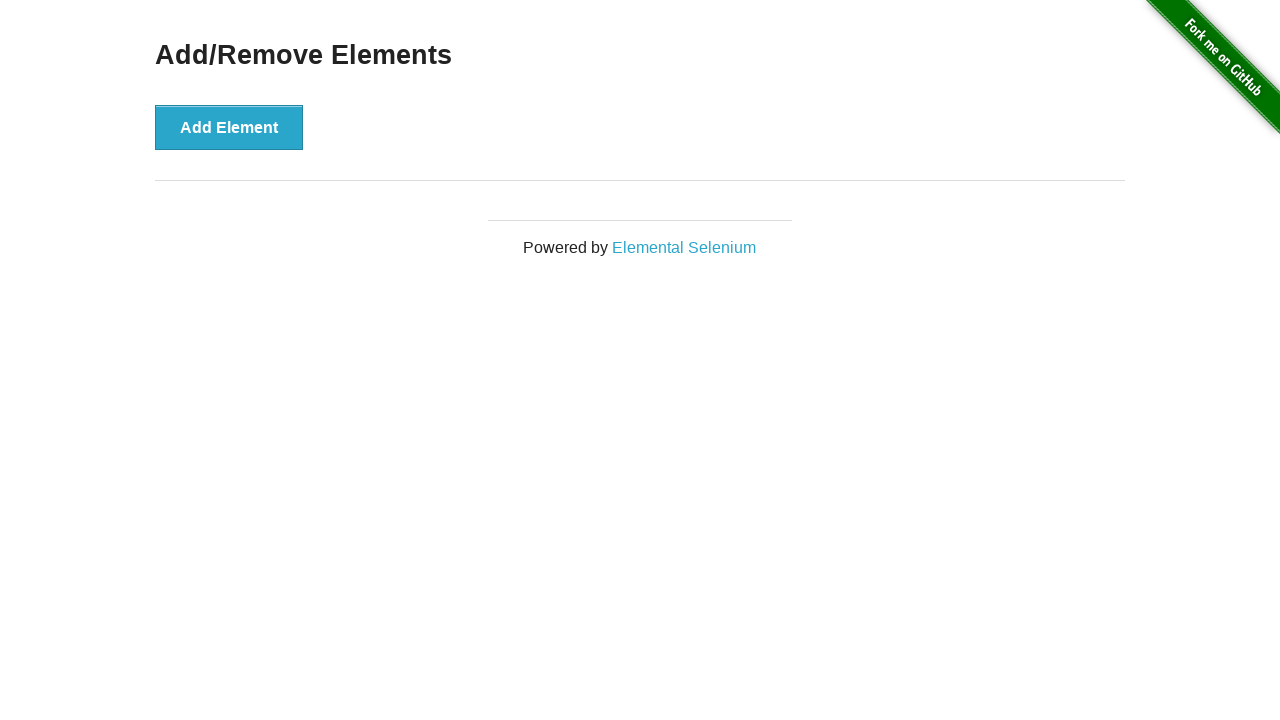

Add/Remove Elements page loaded successfully
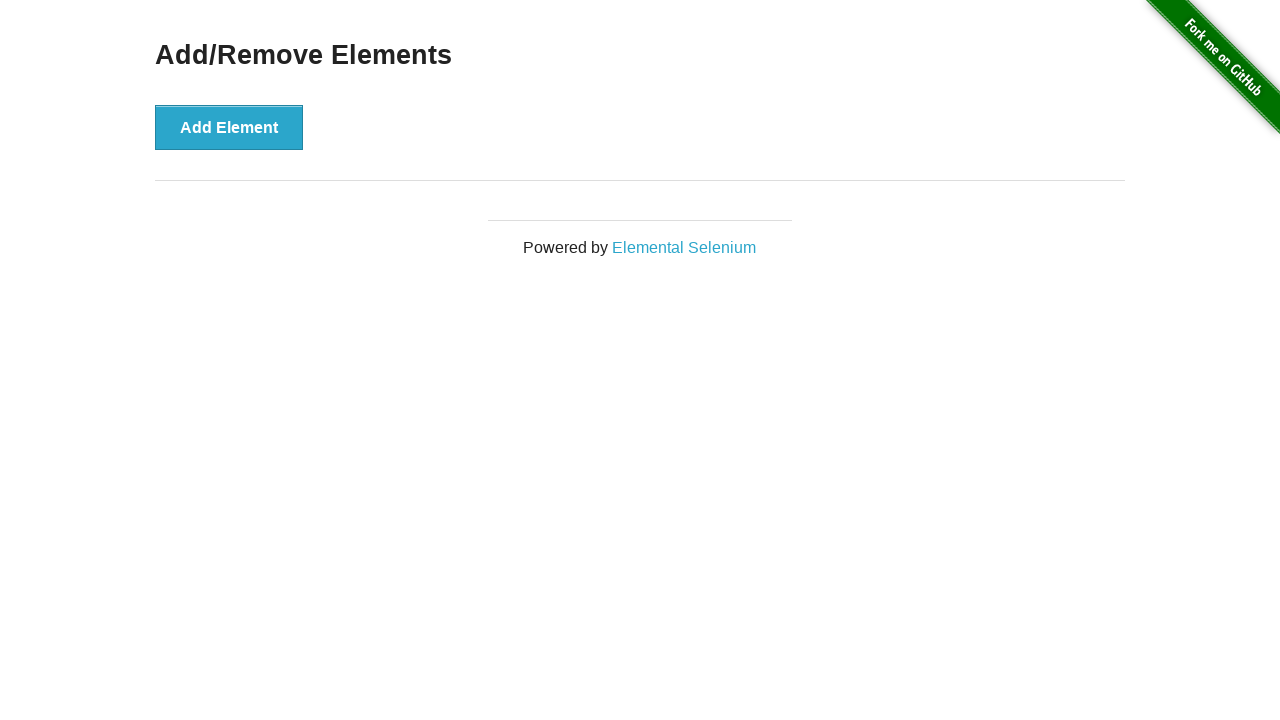

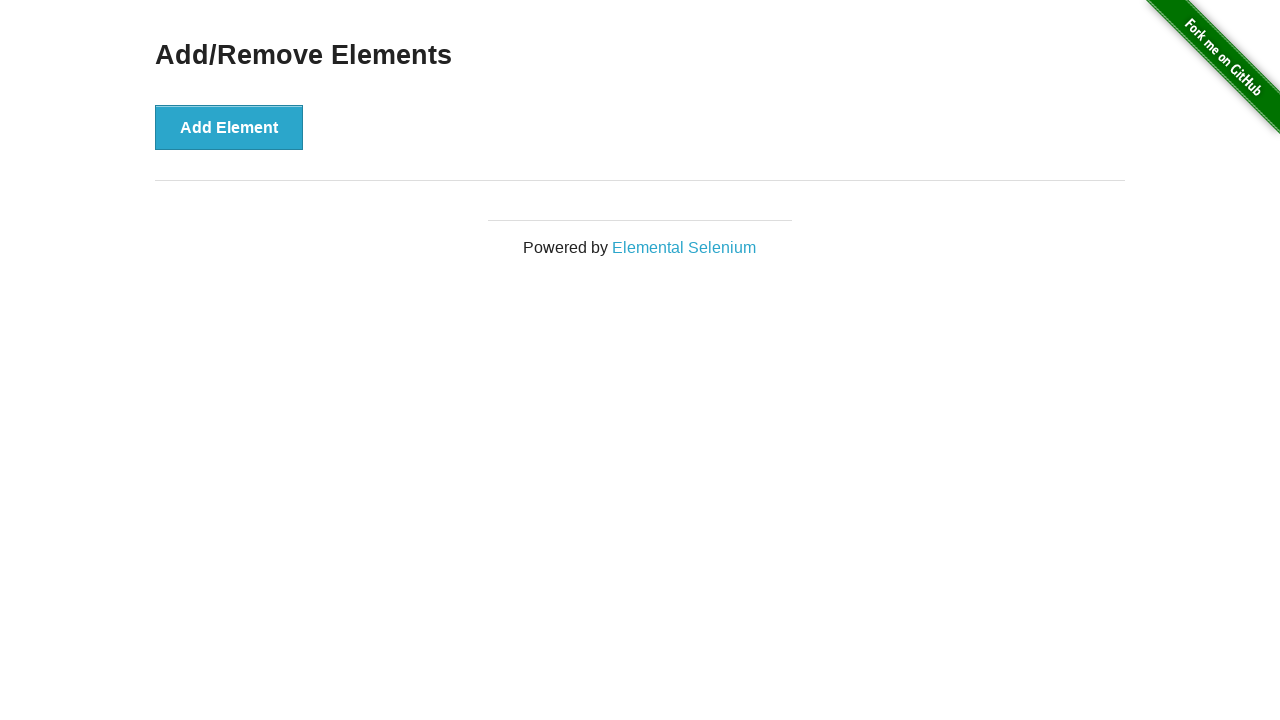